Tests number input field by entering a numeric value

Starting URL: http://the-internet.herokuapp.com/inputs

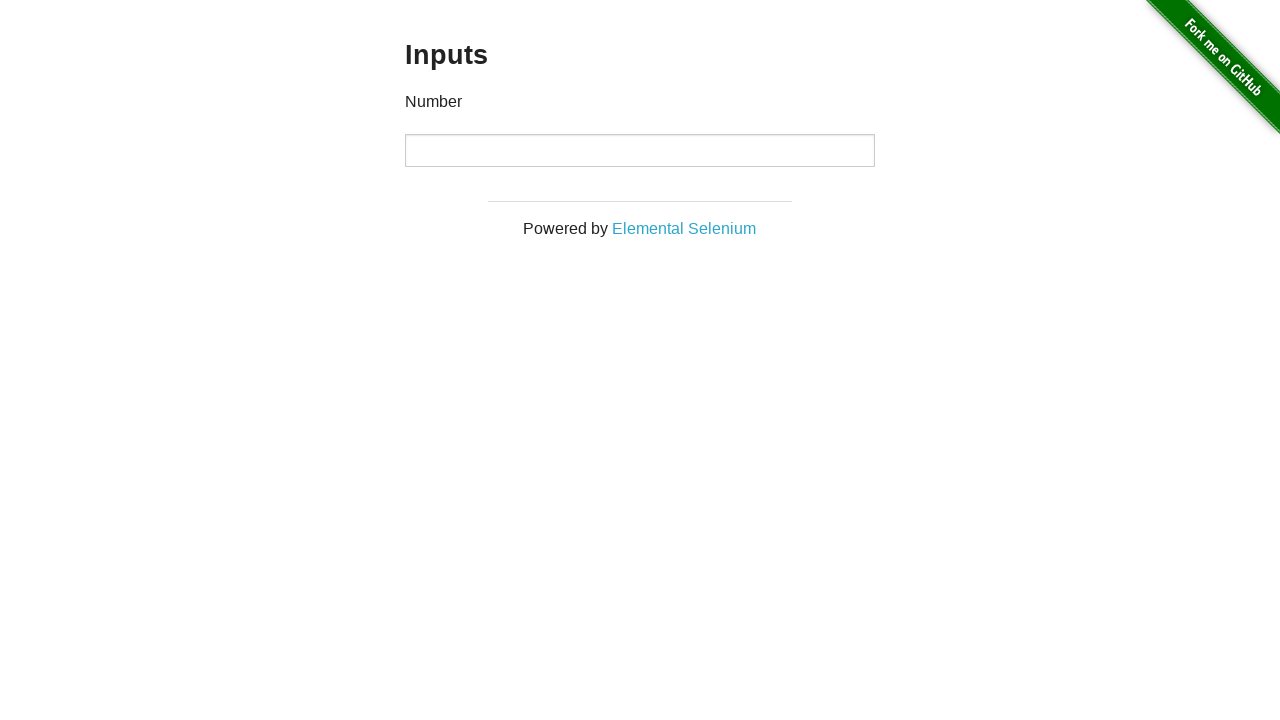

Entered numeric value '8675309123' into the number input field on //input[@type='number']
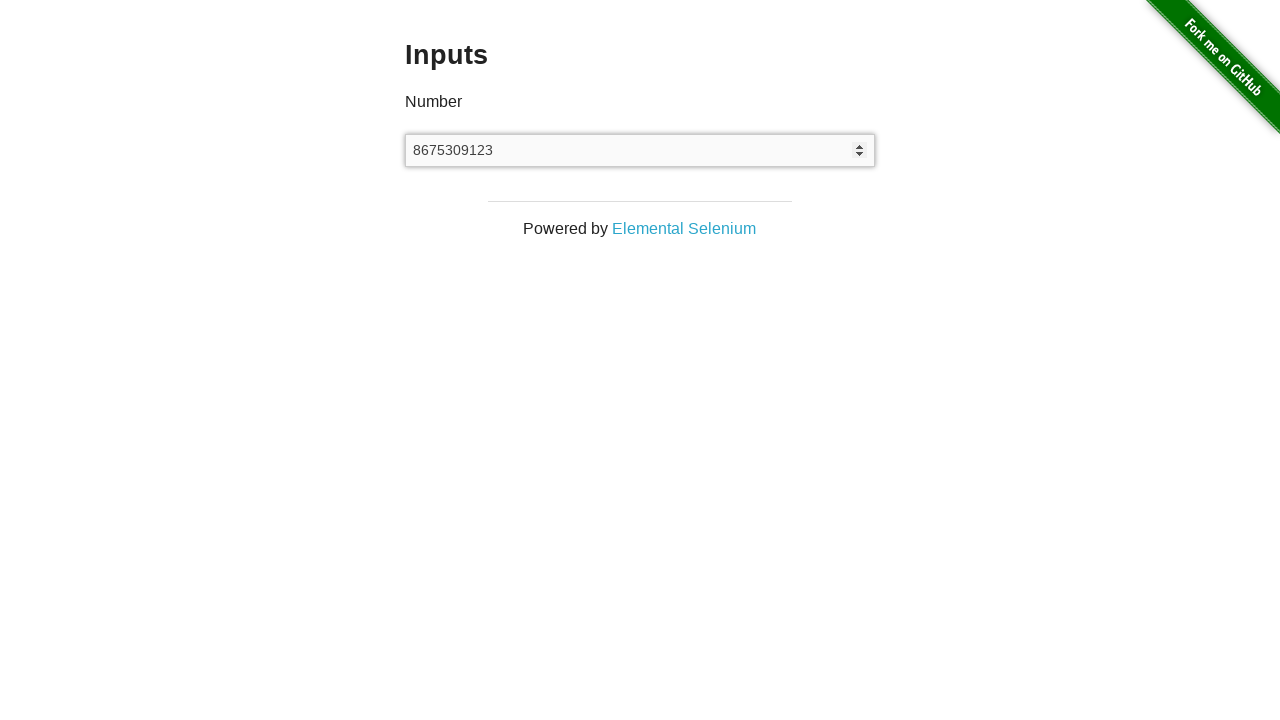

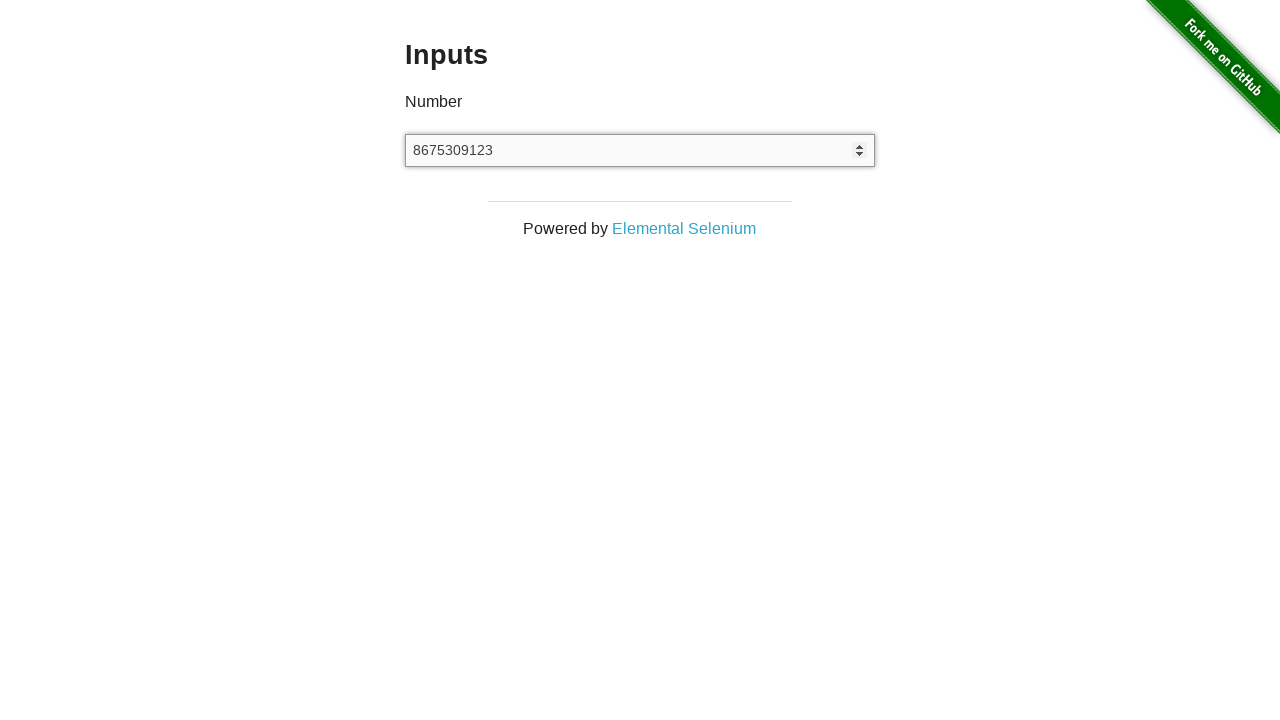